Tests window handling by clicking a link that opens a new window, switching between windows, and verifying content in both windows

Starting URL: http://the-internet.herokuapp.com/windows

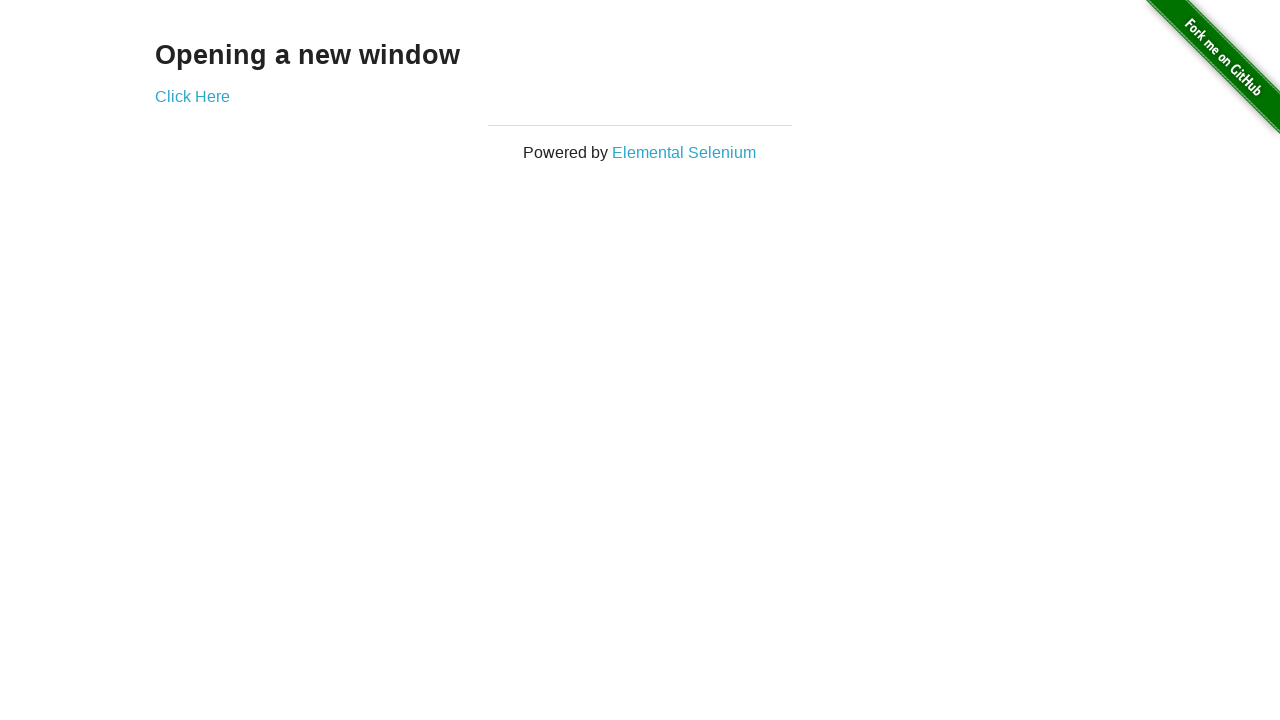

Clicked 'Click Here' link to open new window at (192, 96) on text=Click Here
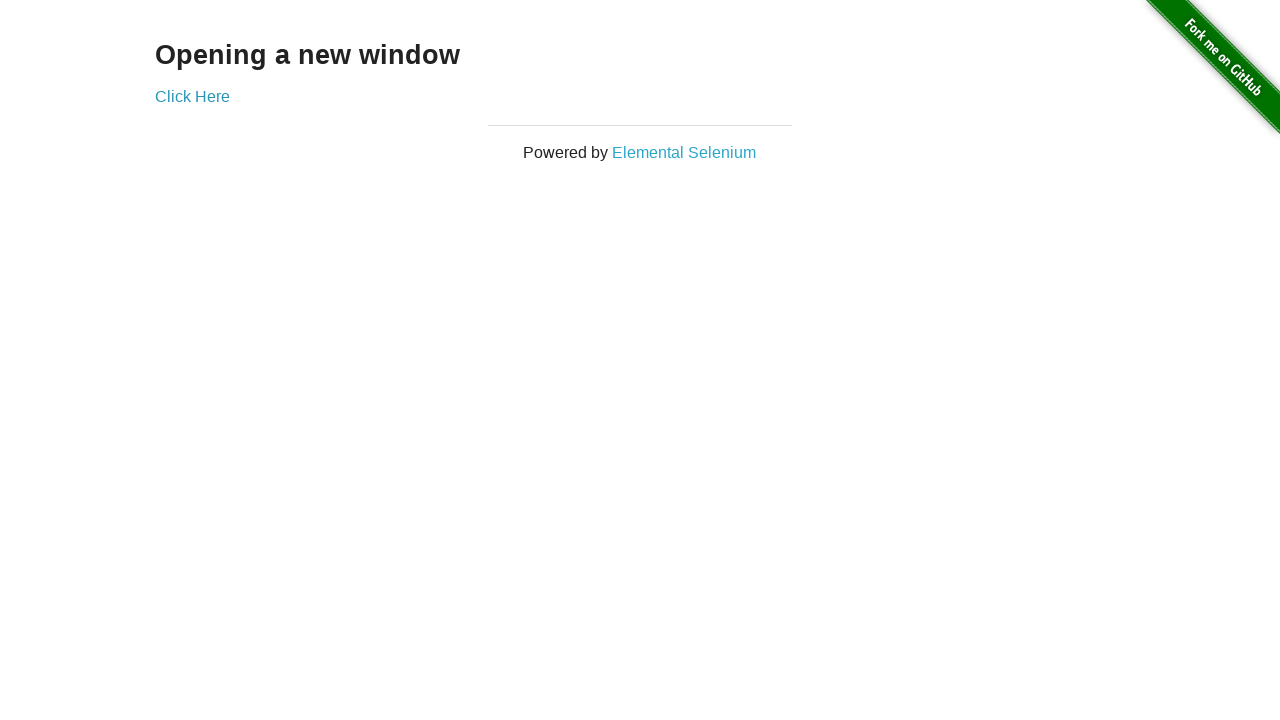

New window opened and captured
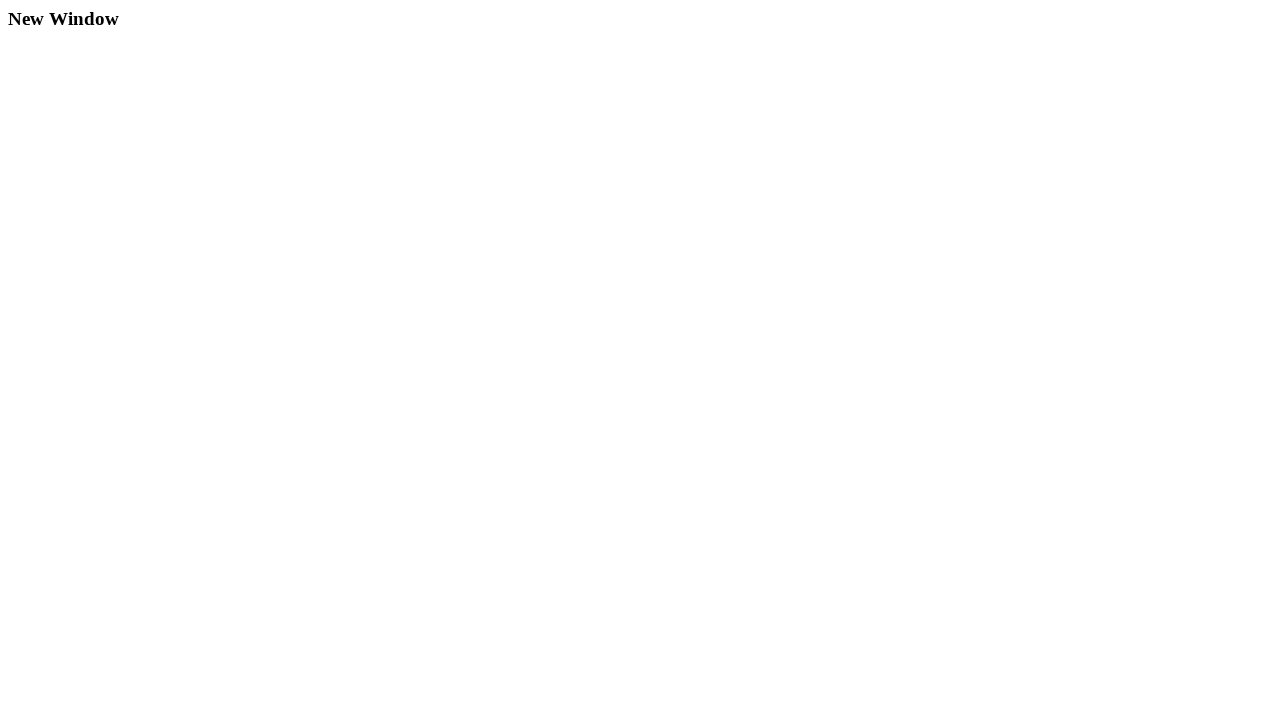

Retrieved text from child window: New Window
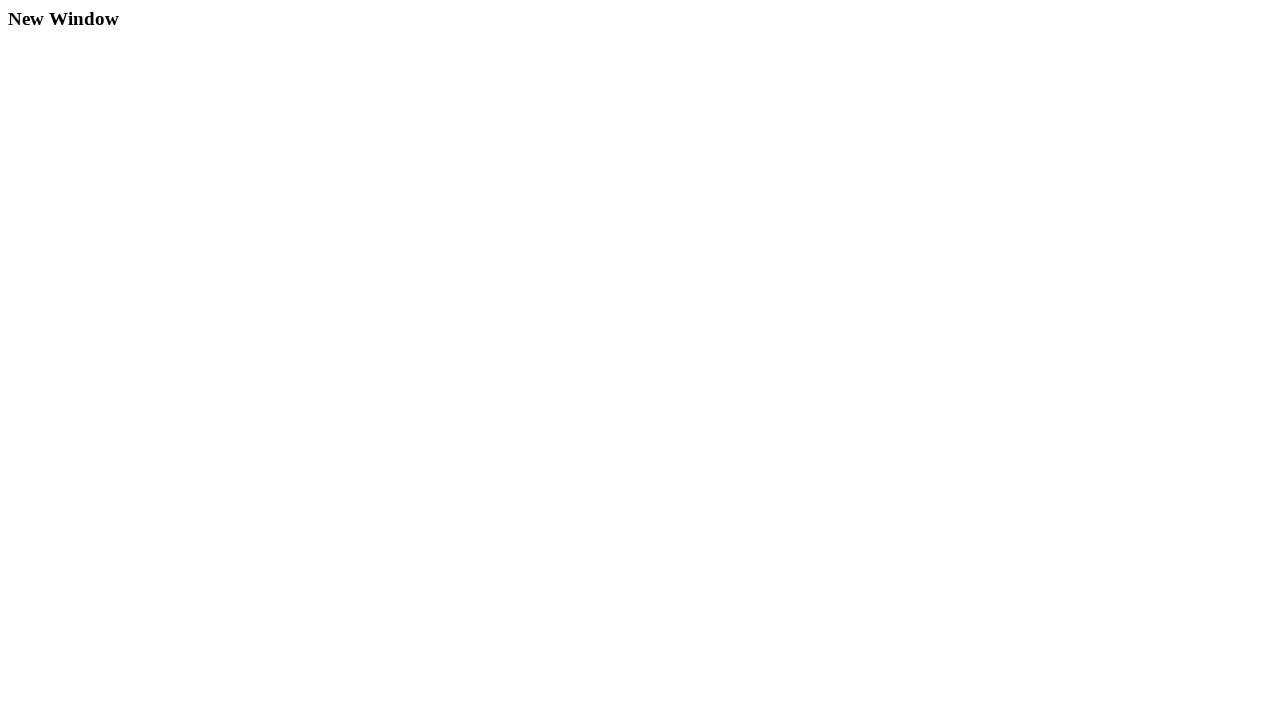

Closed child window
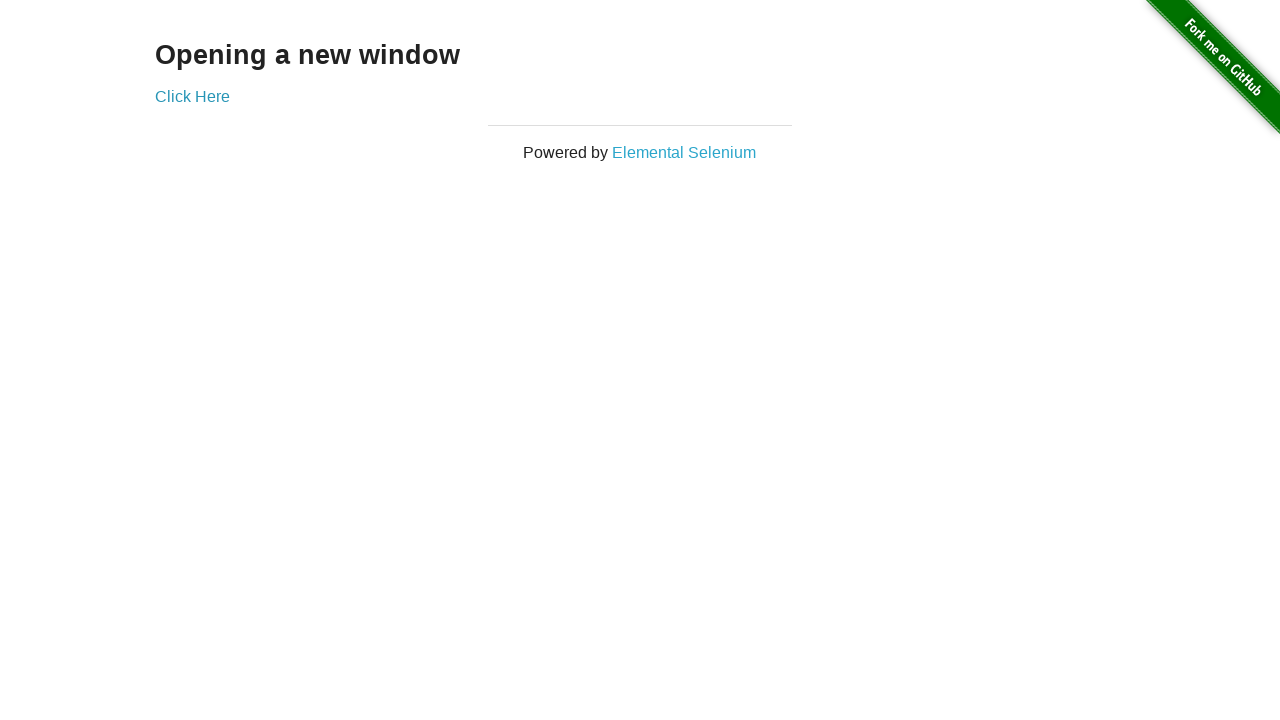

Retrieved text from parent window: Opening a new window
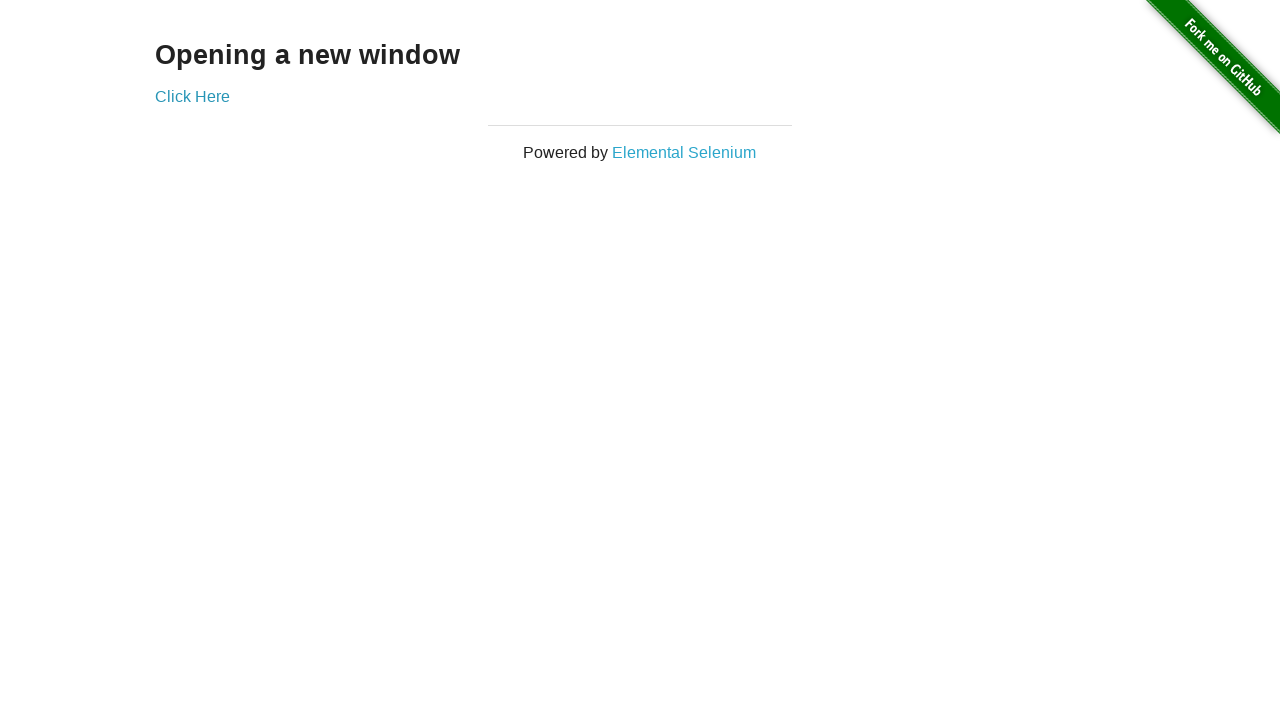

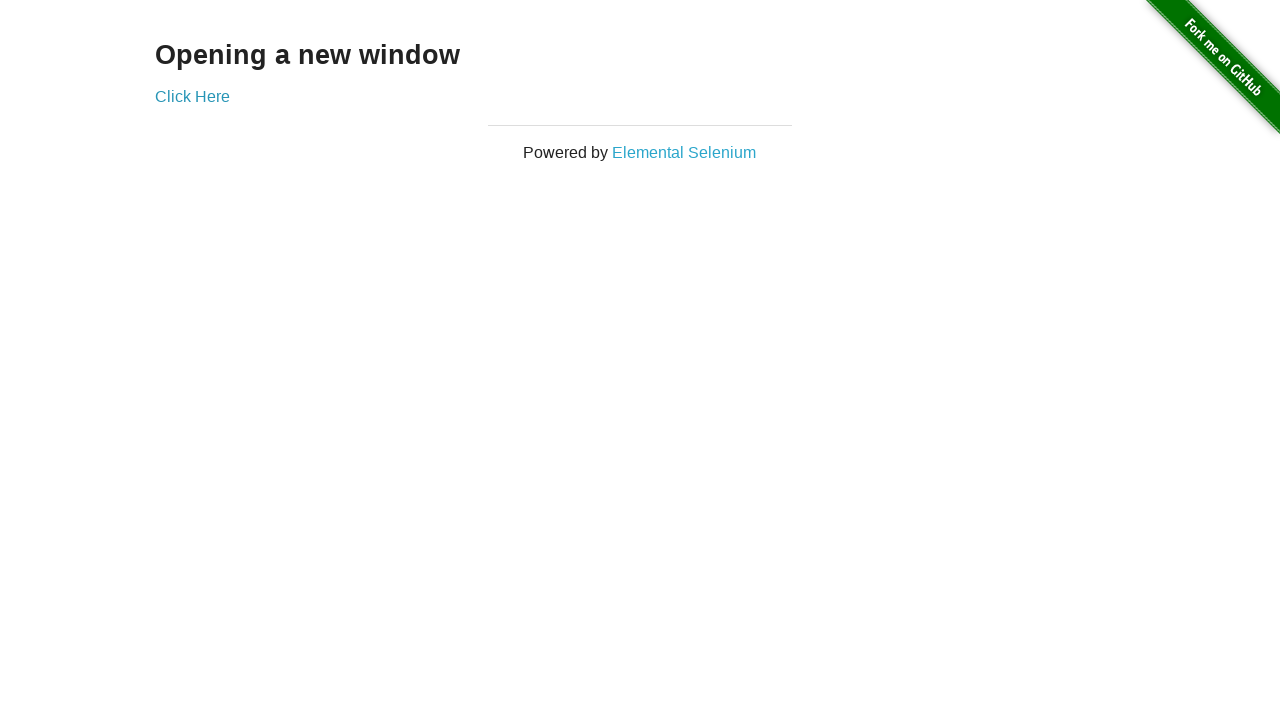